Tests dropdown selection functionality by selecting year, month, and day from dropdown menus using different selection methods

Starting URL: https://testcenter.techproeducation.com/index.php?page=dropdown

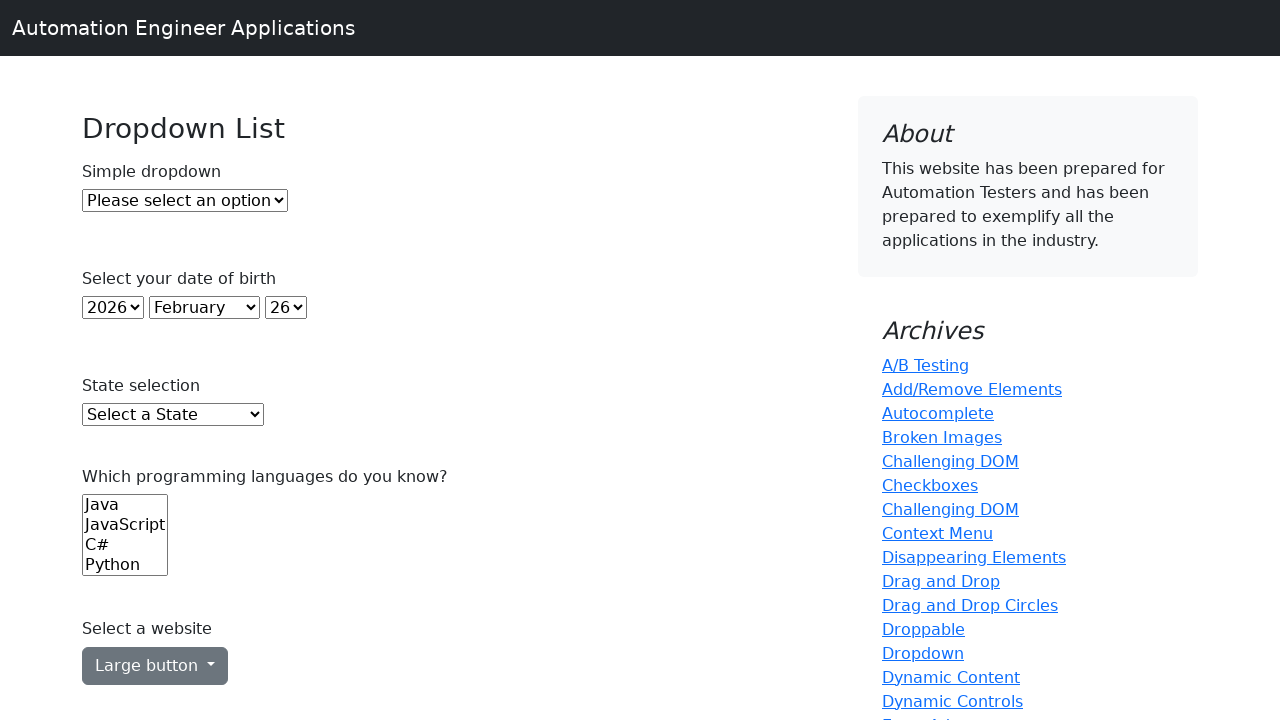

Navigated to dropdown test page
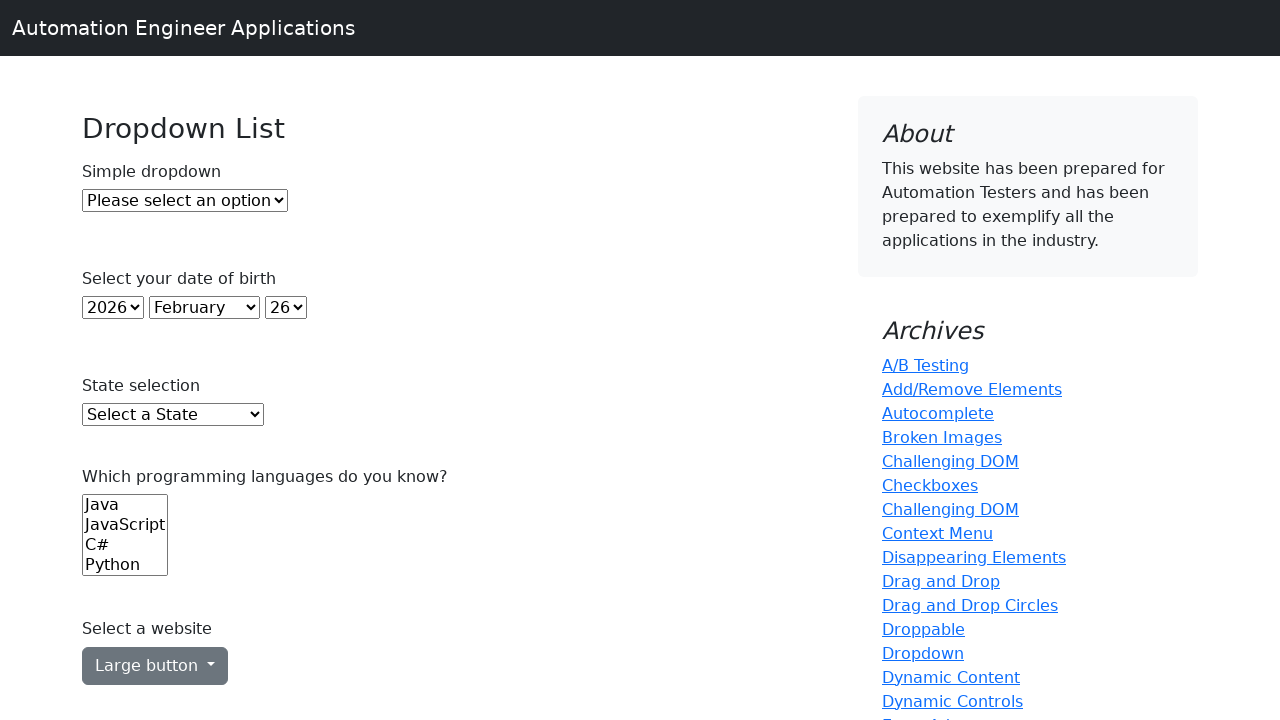

Selected year 2000 by index 22 from year dropdown on select#year
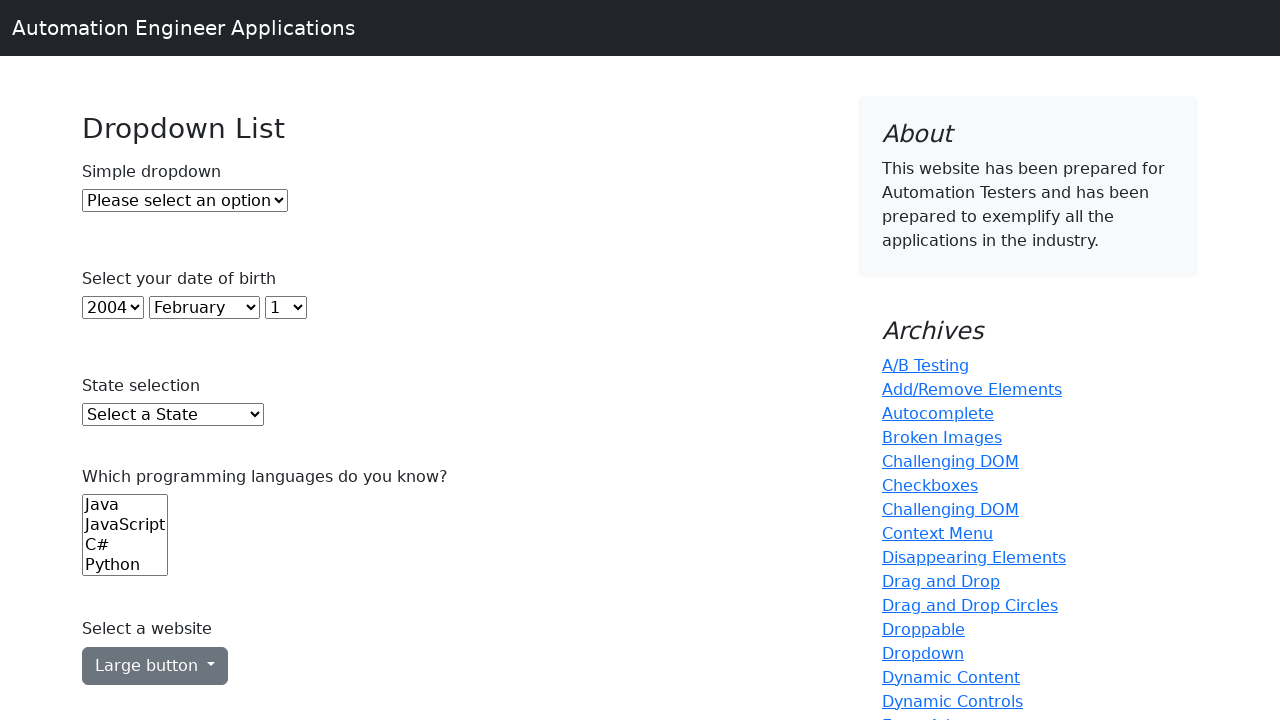

Selected January by value '0' from month dropdown on select#month
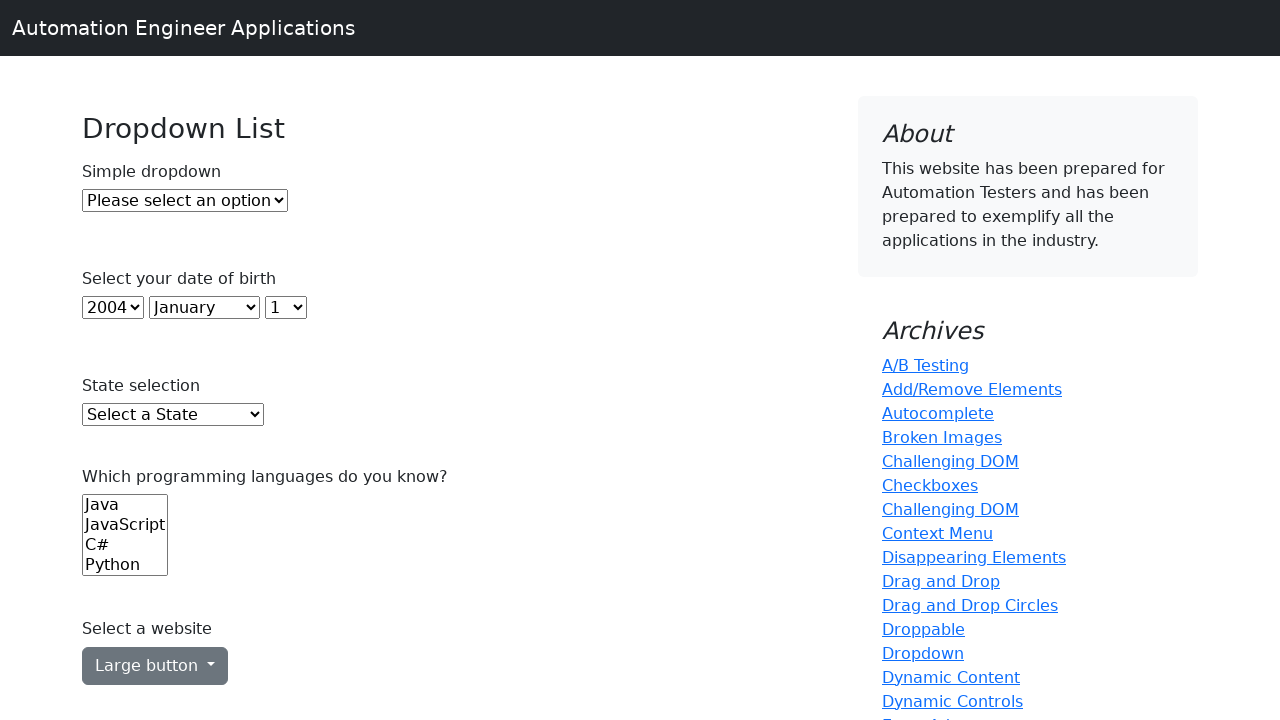

Selected day 10 by label from day dropdown on select#day
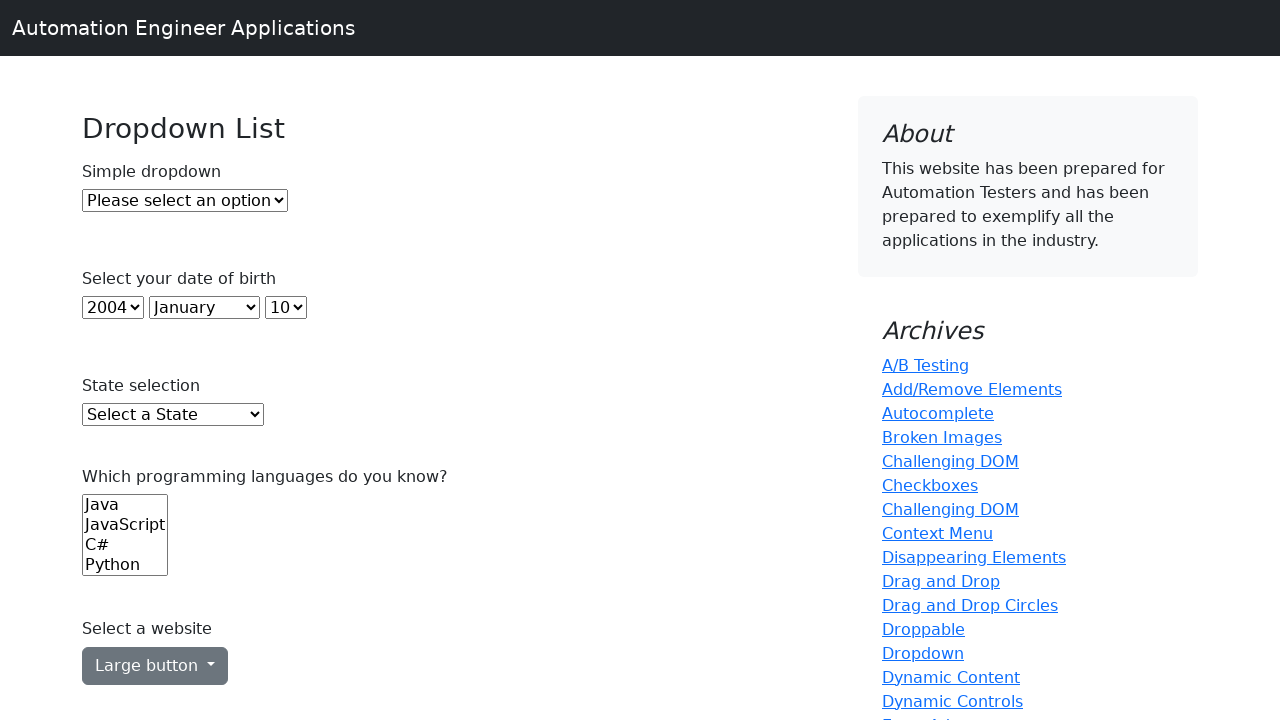

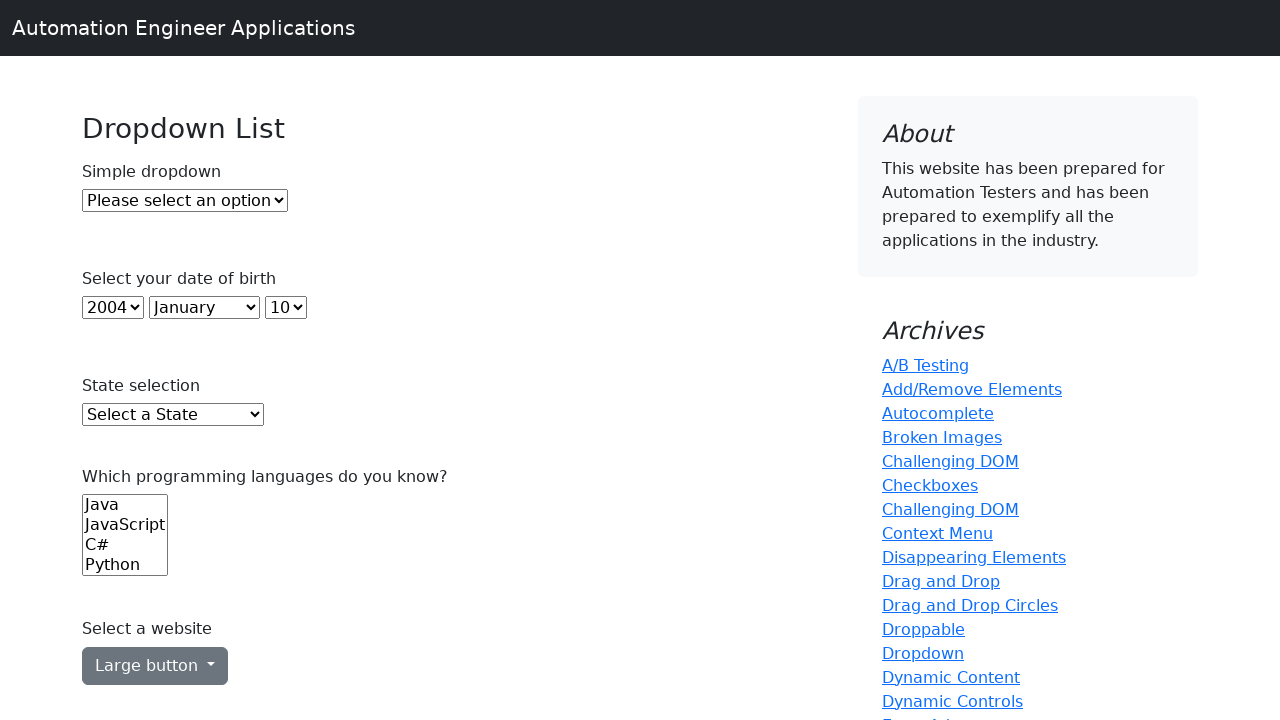